Tests DuckDuckGo search functionality by entering a search query and submitting the search form

Starting URL: https://duckduckgo.com/

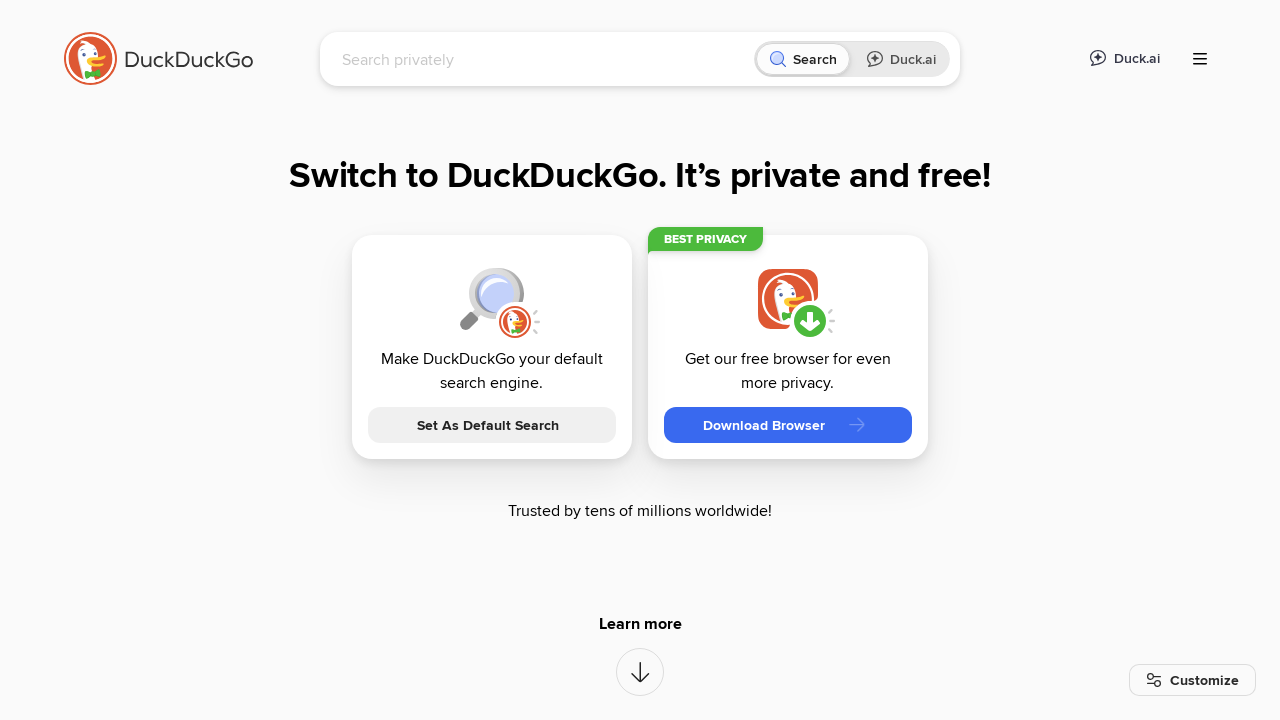

Cleared the search input field on input[name='q']
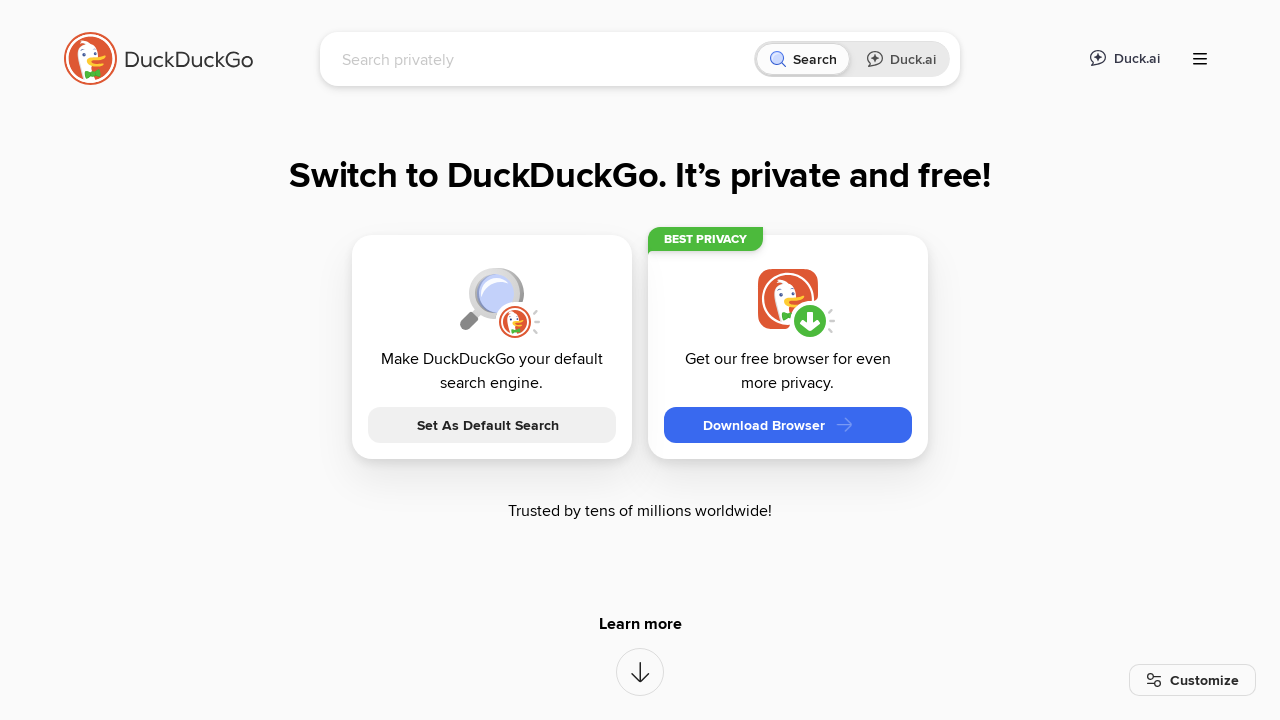

Entered search query 'lalal' into the search field on input[name='q']
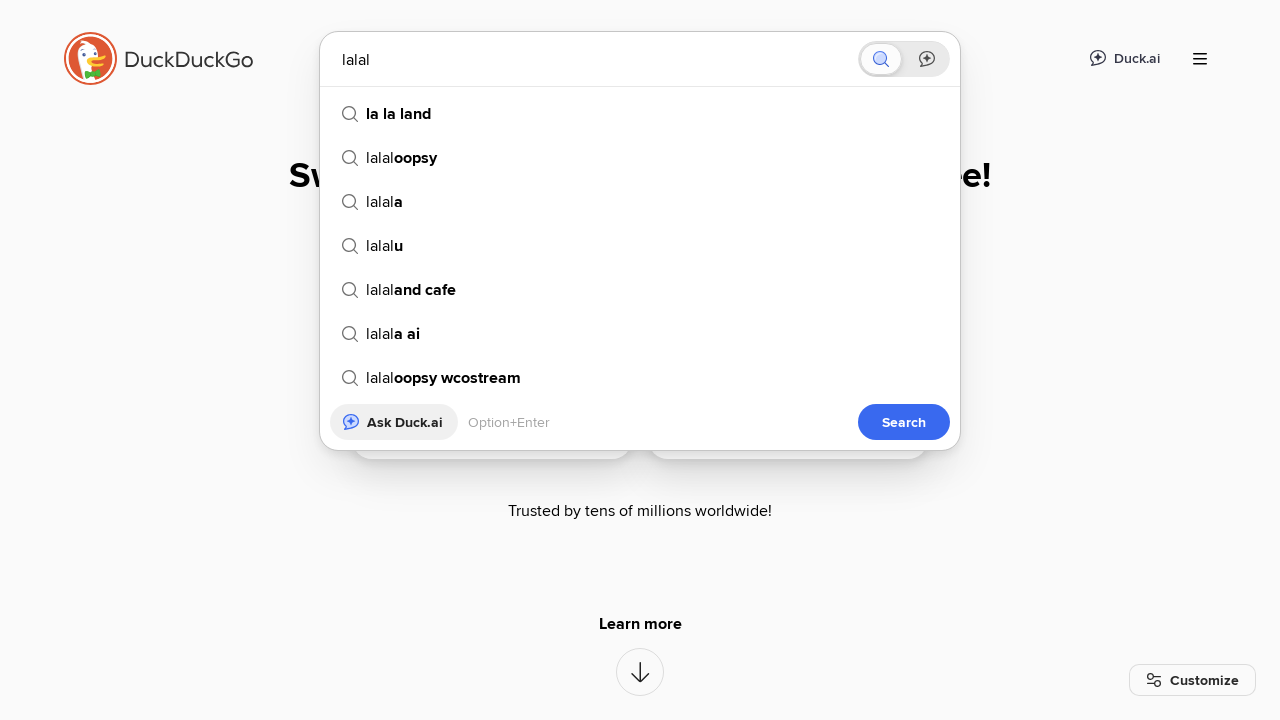

Submitted the search form by pressing Enter on input[name='q']
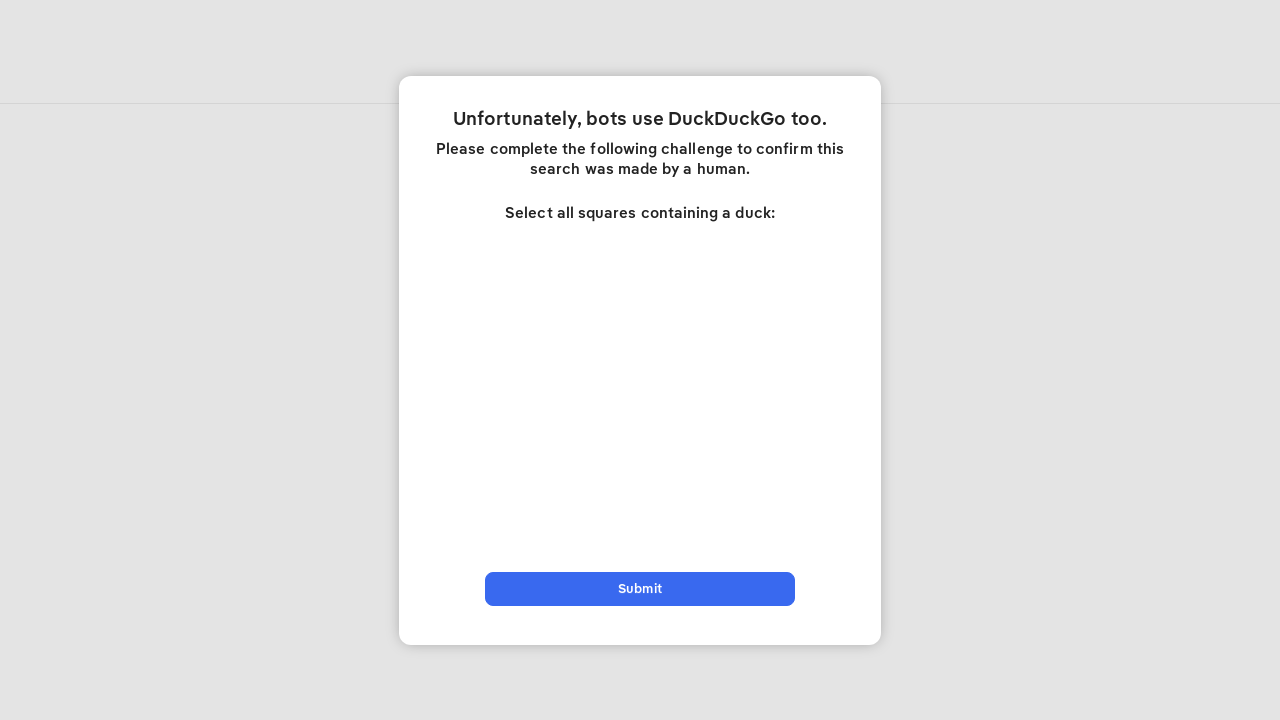

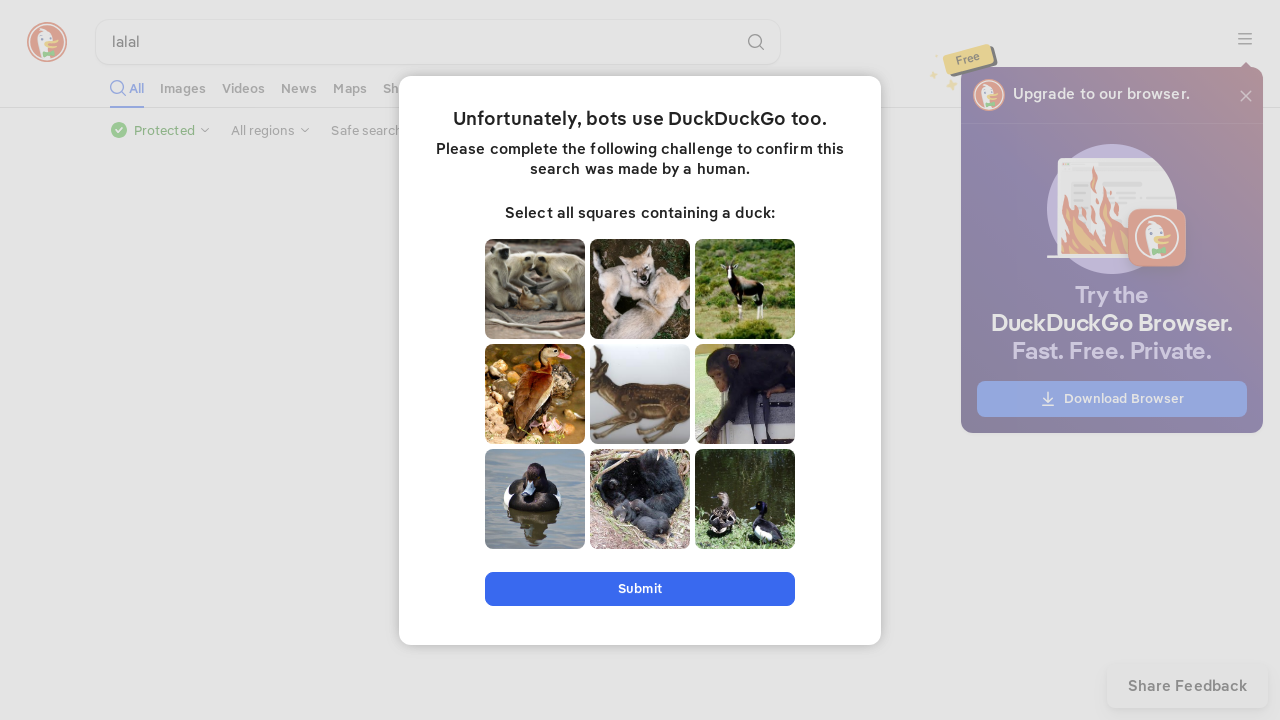